Navigates to a Xinhua news article page and verifies that the main article content paragraph is loaded and visible on the page.

Starting URL: https://h.xinhuaxmt.com/vh512/share/12446375?newstype=1001&homeshow=1

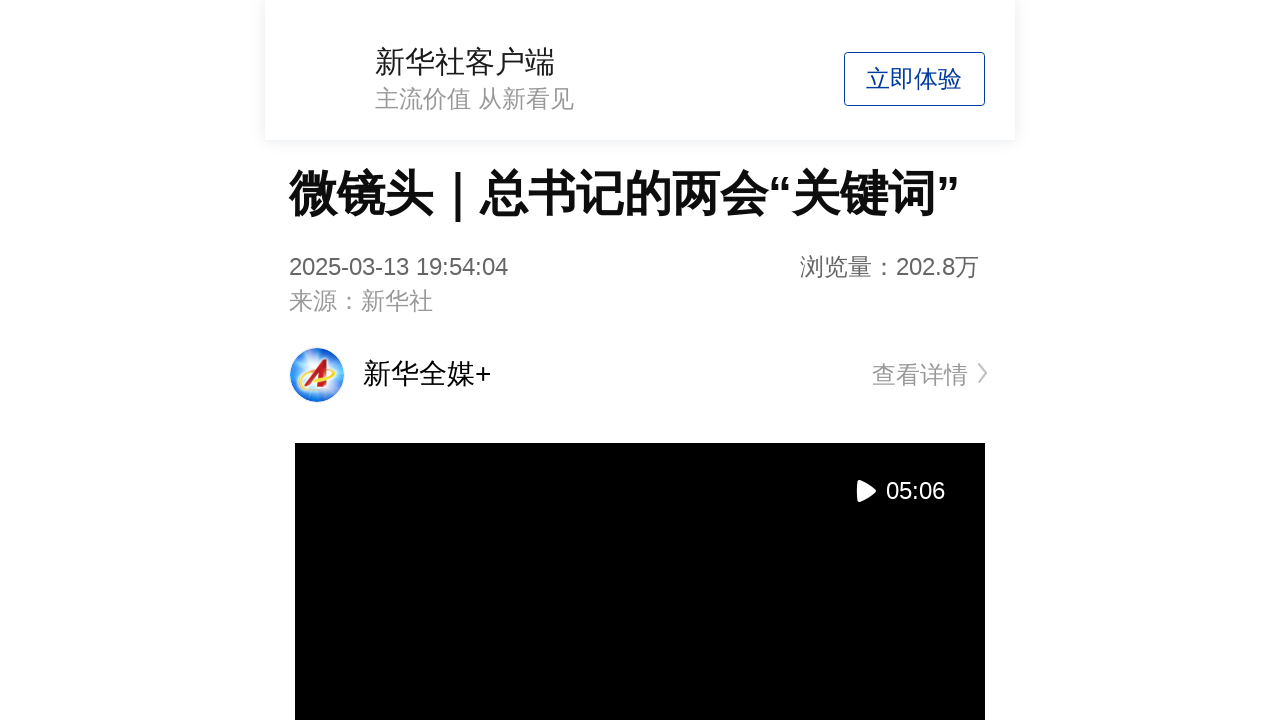

Waited for main article content paragraph to be visible
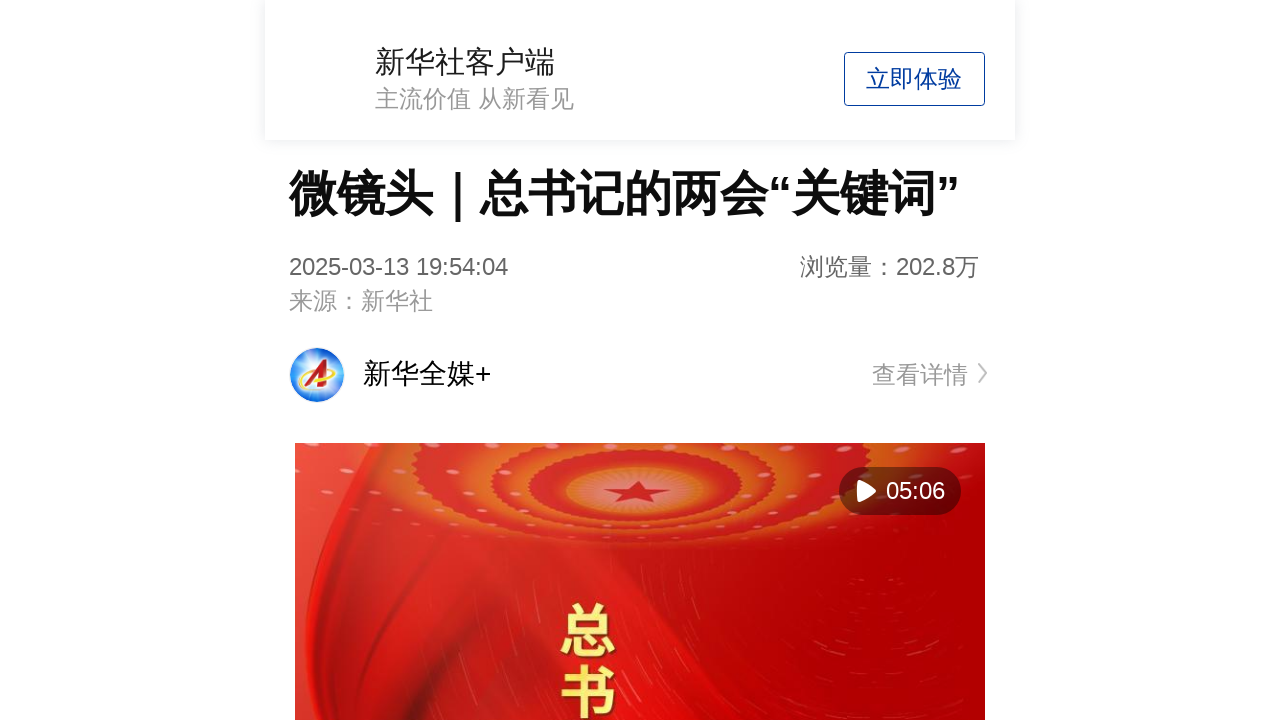

Verified that article paragraph is visible on the page
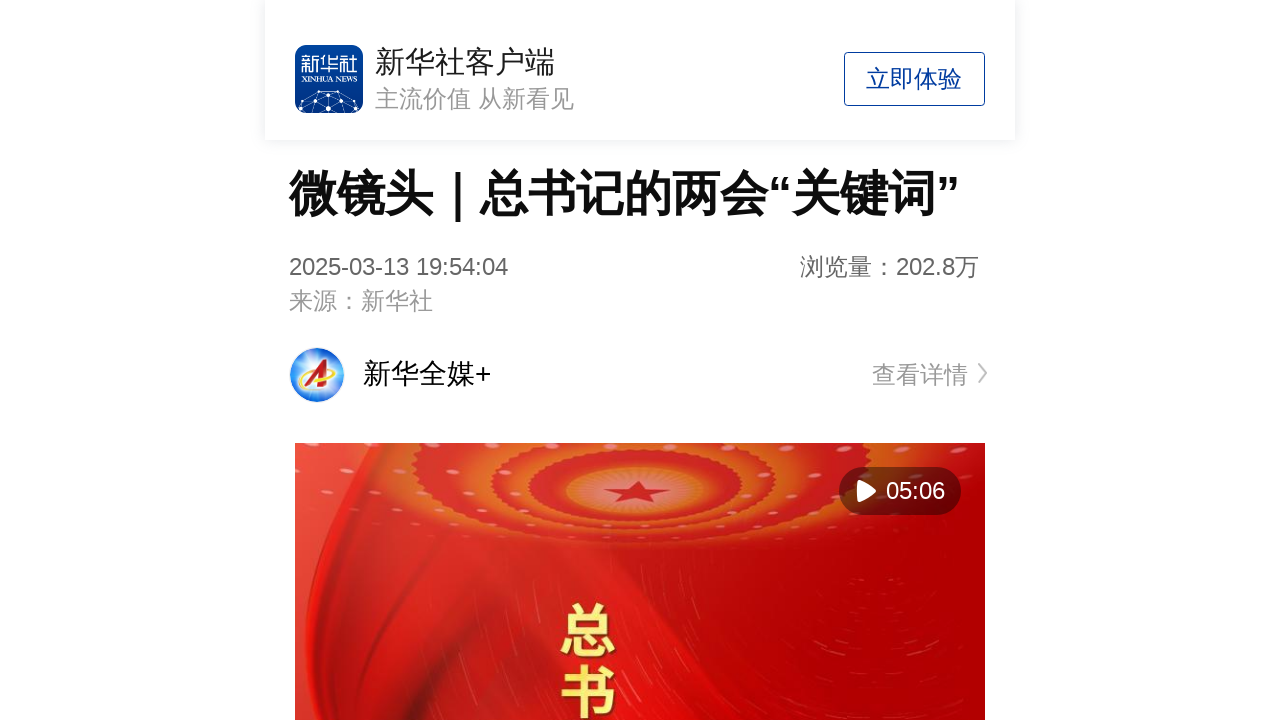

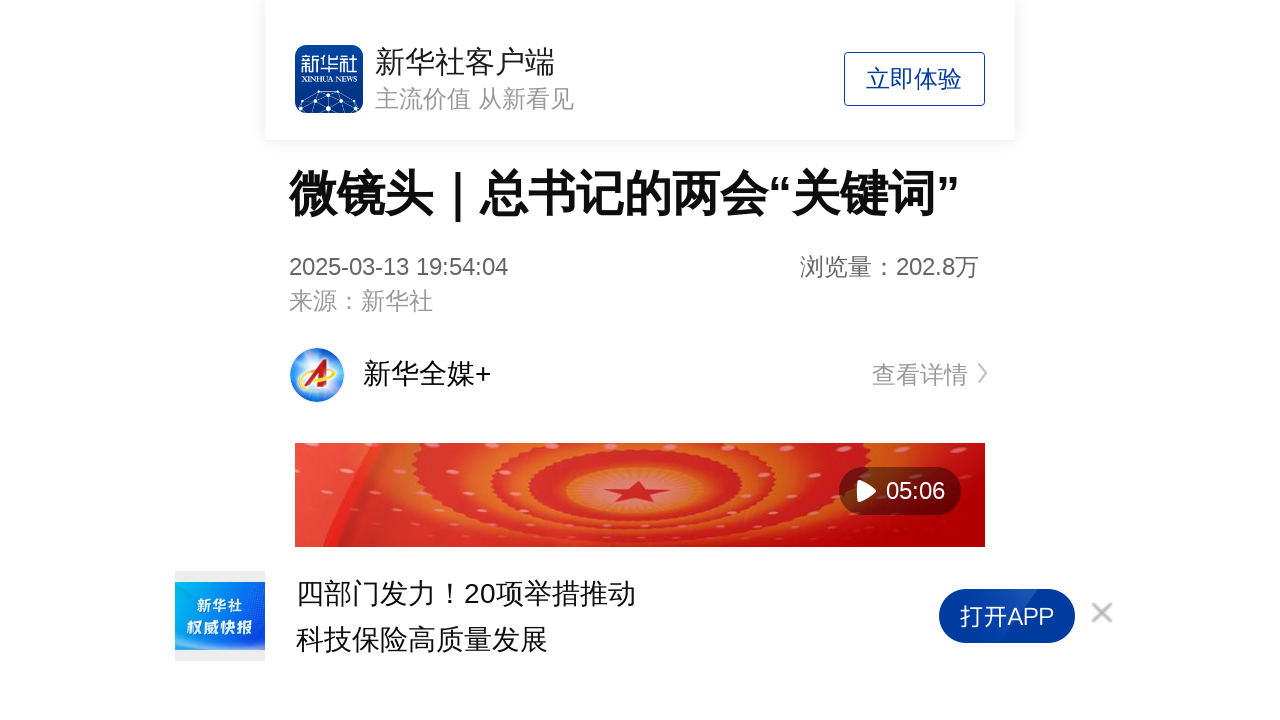